Tests that the Clear completed button is hidden when there are no completed items.

Starting URL: https://demo.playwright.dev/todomvc

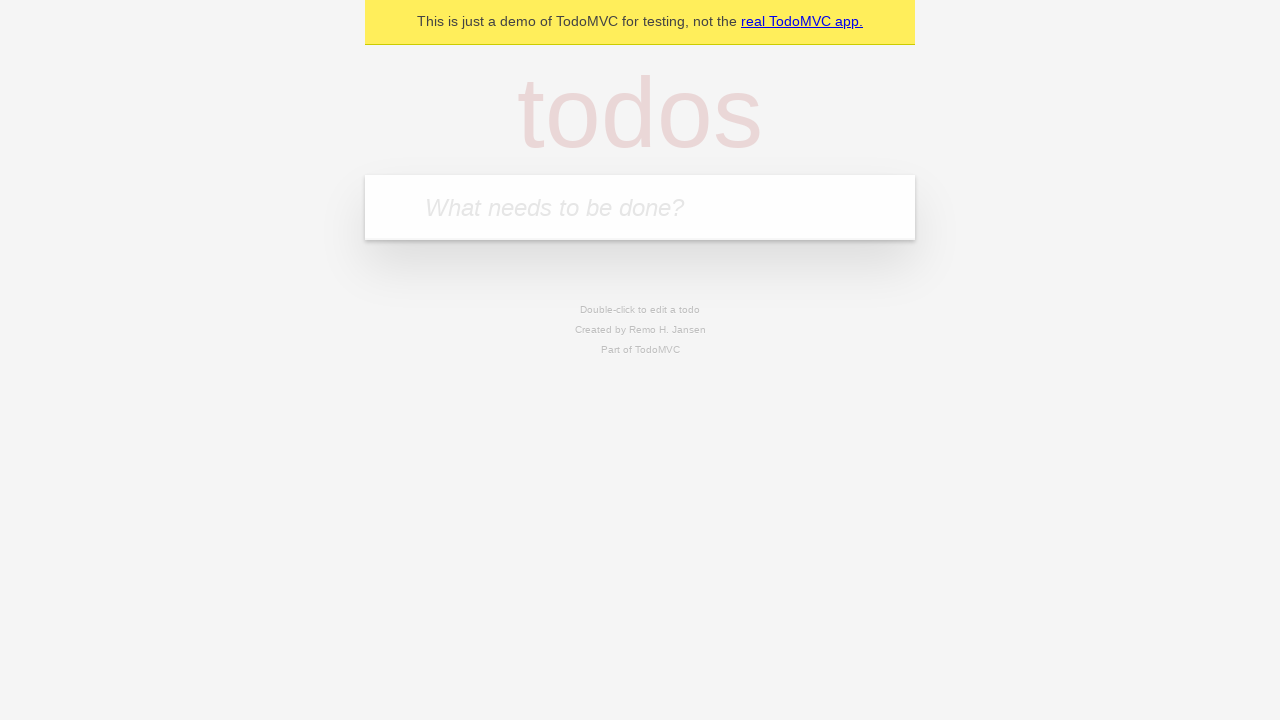

Filled todo input with 'buy some cheese' on internal:attr=[placeholder="What needs to be done?"i]
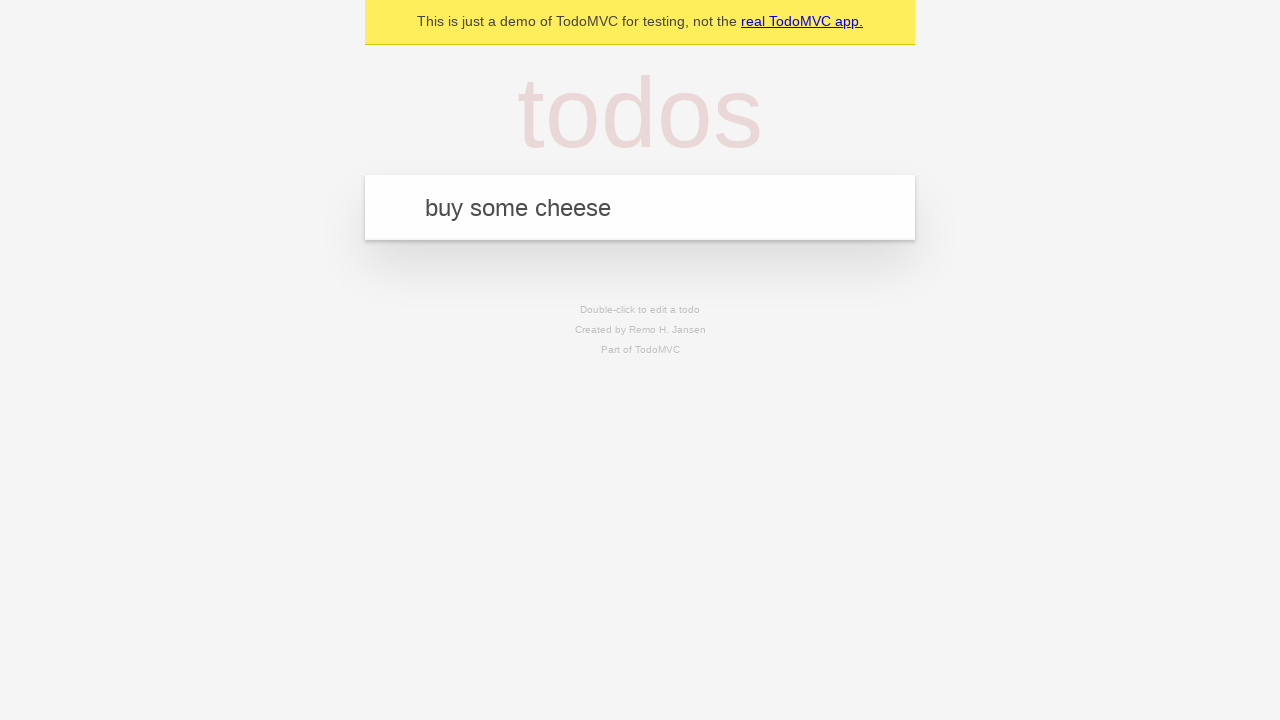

Pressed Enter to add first todo on internal:attr=[placeholder="What needs to be done?"i]
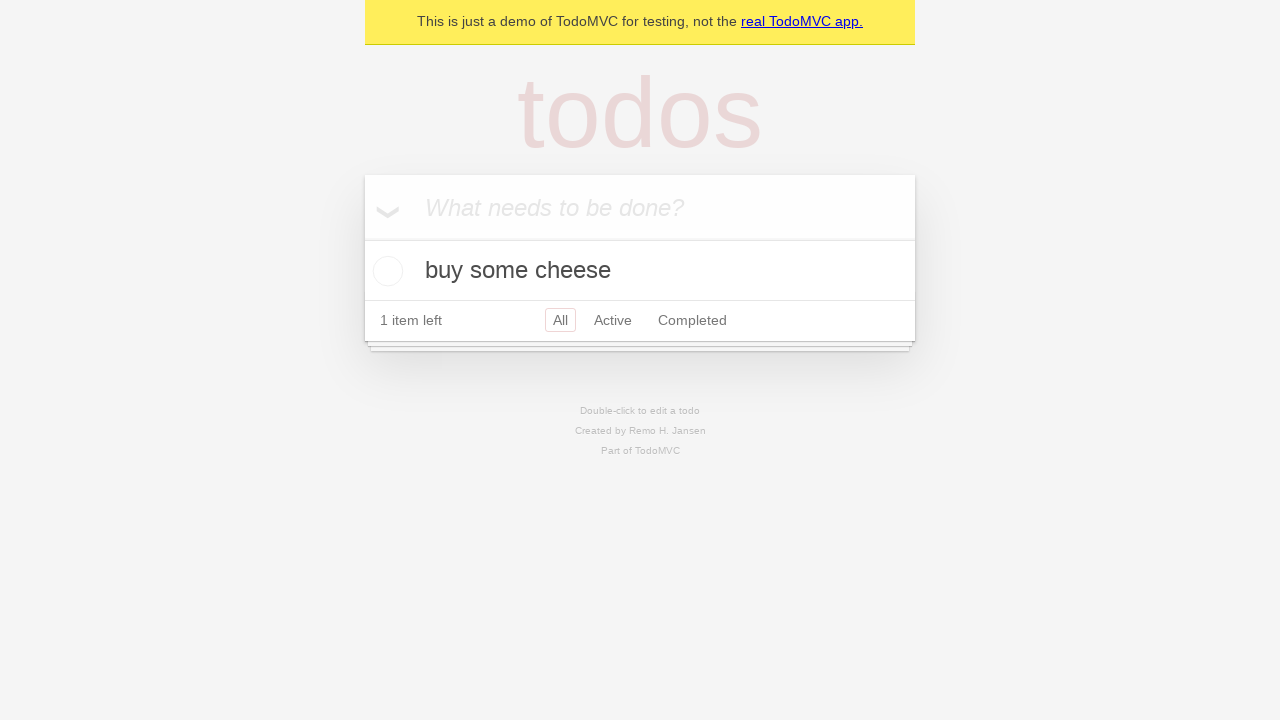

Filled todo input with 'feed the cat' on internal:attr=[placeholder="What needs to be done?"i]
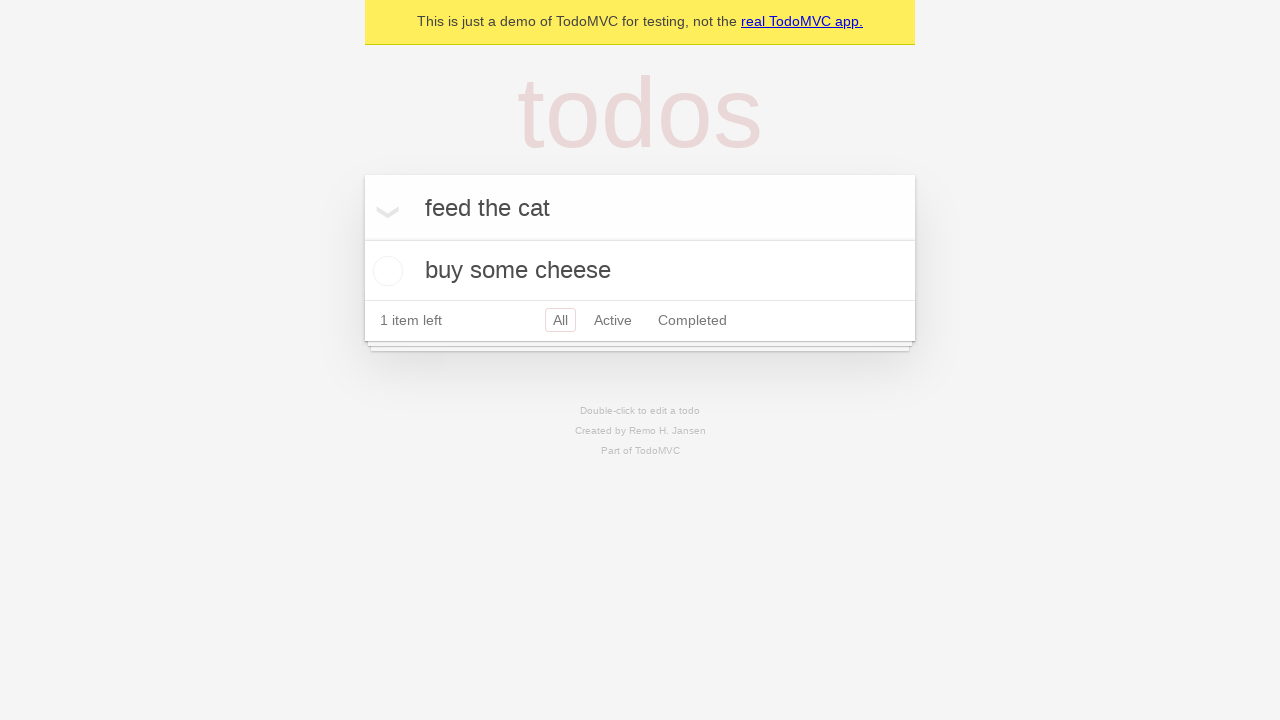

Pressed Enter to add second todo on internal:attr=[placeholder="What needs to be done?"i]
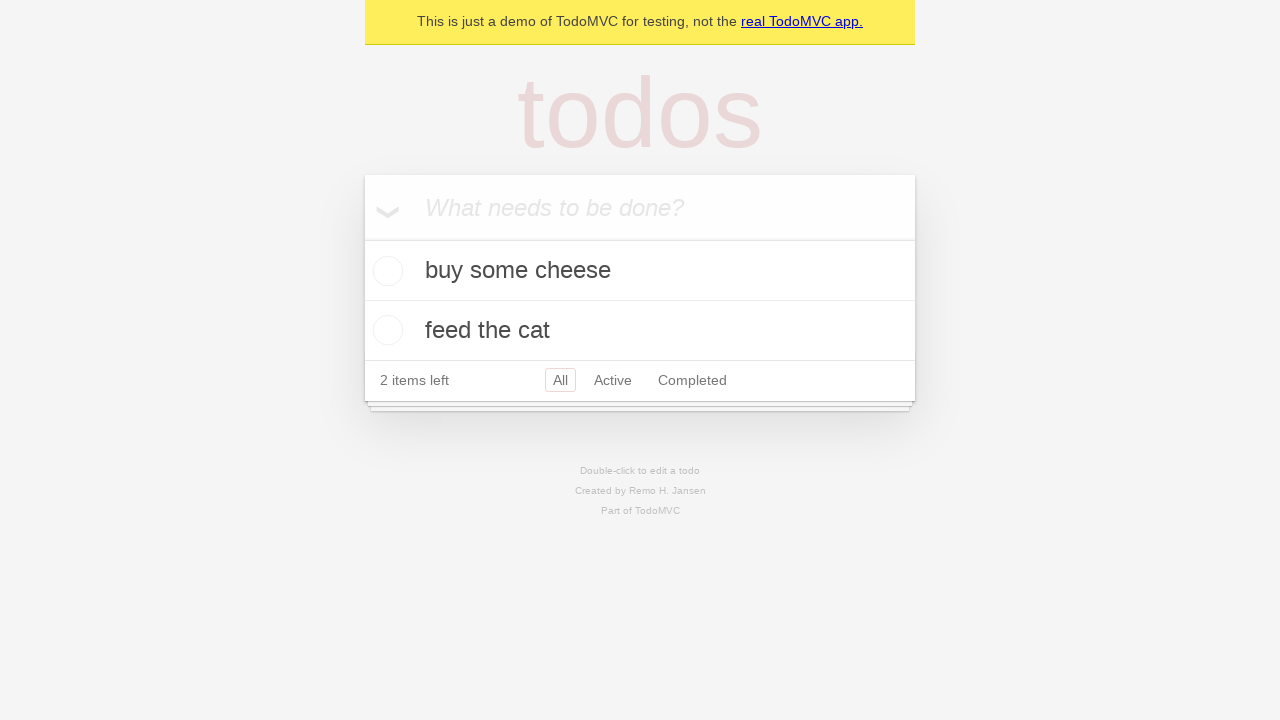

Filled todo input with 'book a doctors appointment' on internal:attr=[placeholder="What needs to be done?"i]
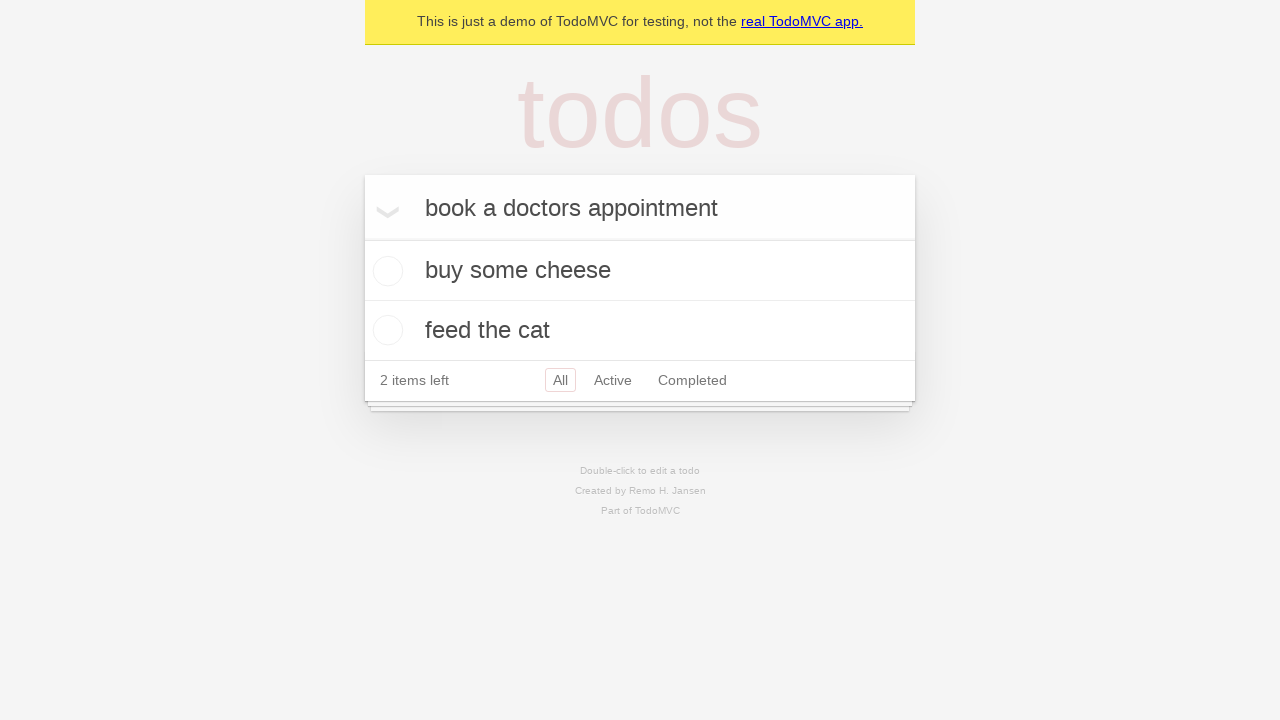

Pressed Enter to add third todo on internal:attr=[placeholder="What needs to be done?"i]
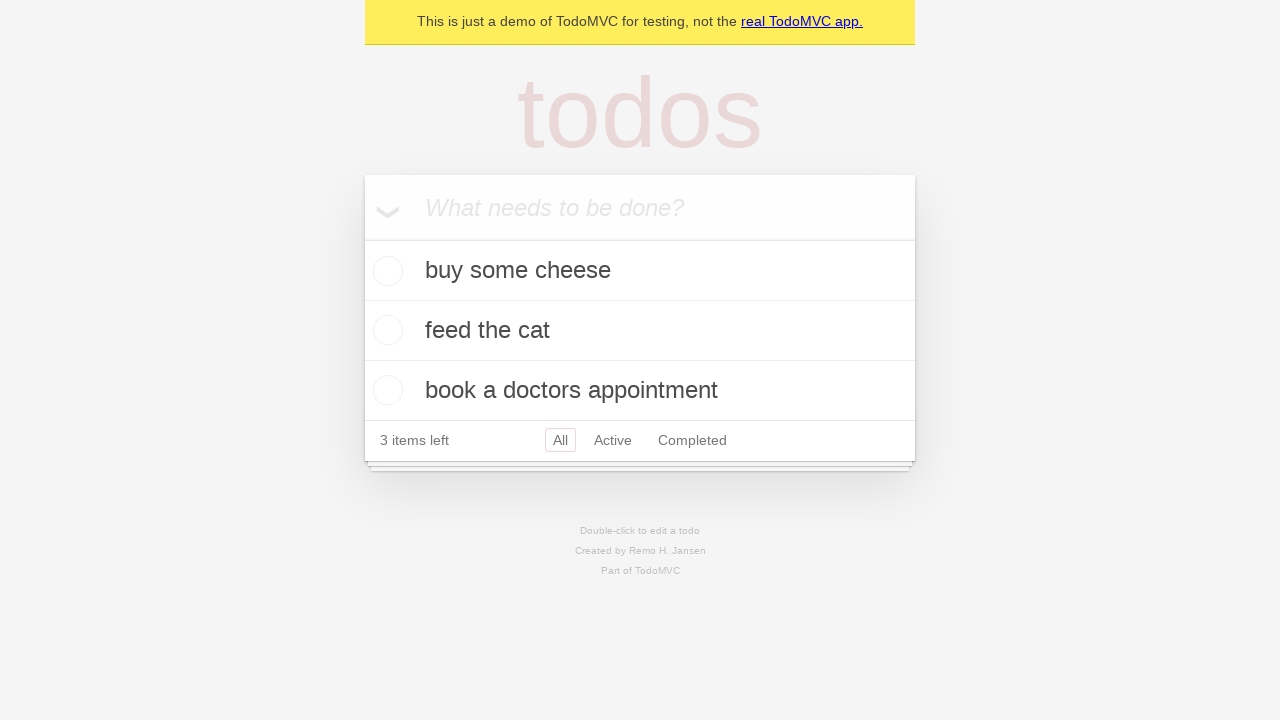

Checked the first todo item at (385, 271) on .todo-list li .toggle >> nth=0
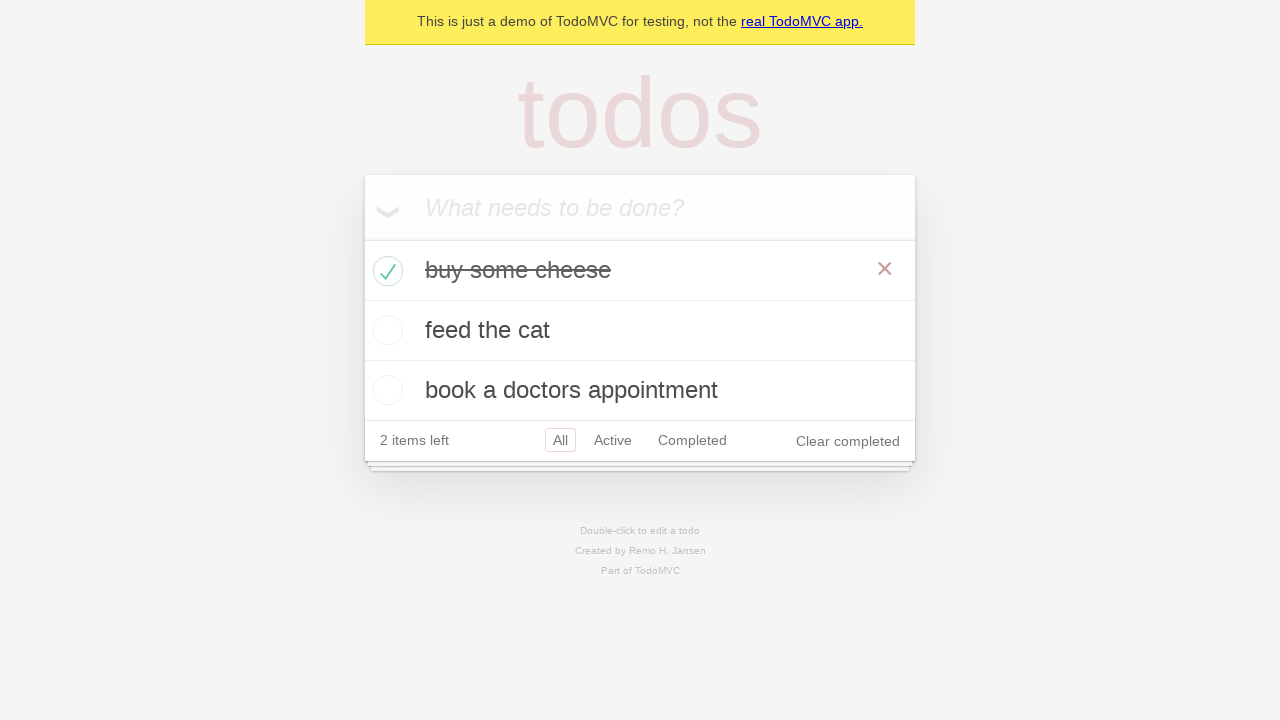

Clicked the 'Clear completed' button at (848, 441) on .clear-completed
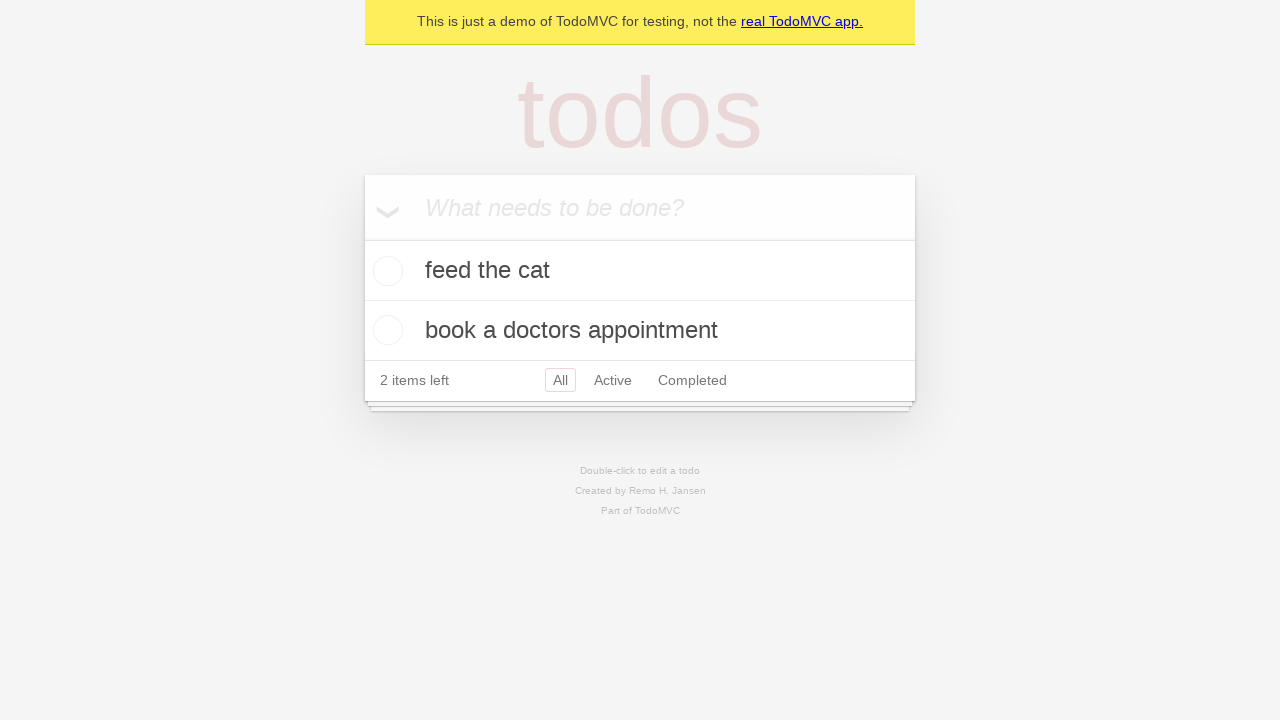

Waited 500ms for button to be hidden
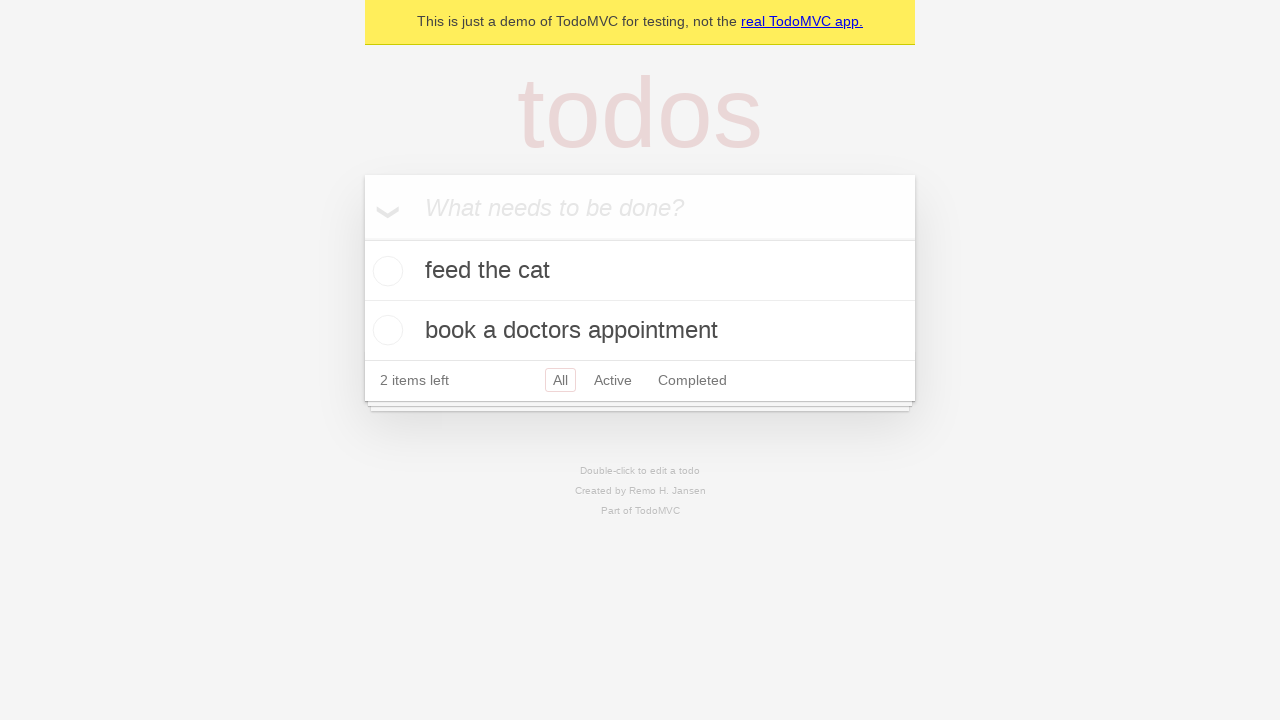

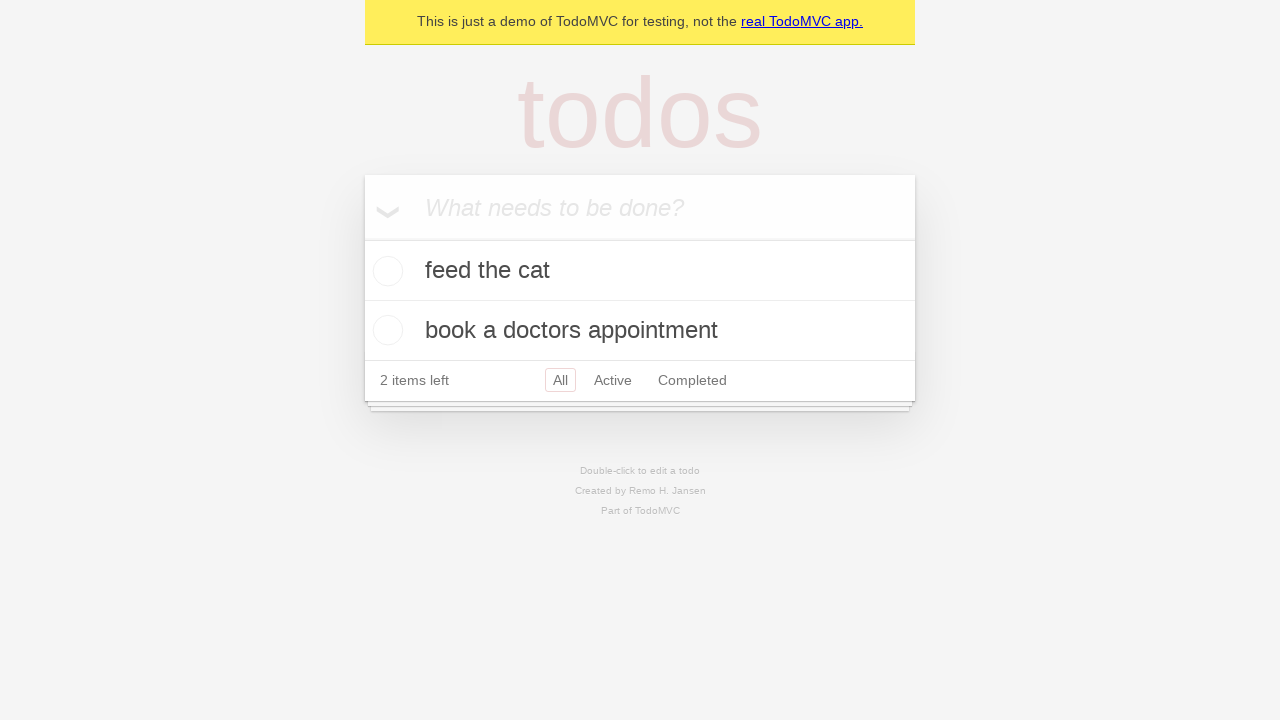